Tests Bootstrap dropdown functionality by clicking the dropdown menu and selecting a specific option (JavaScript) from the list

Starting URL: http://seleniumpractise.blogspot.com/2016/08/bootstrap-dropdown-example-for-selenium.html

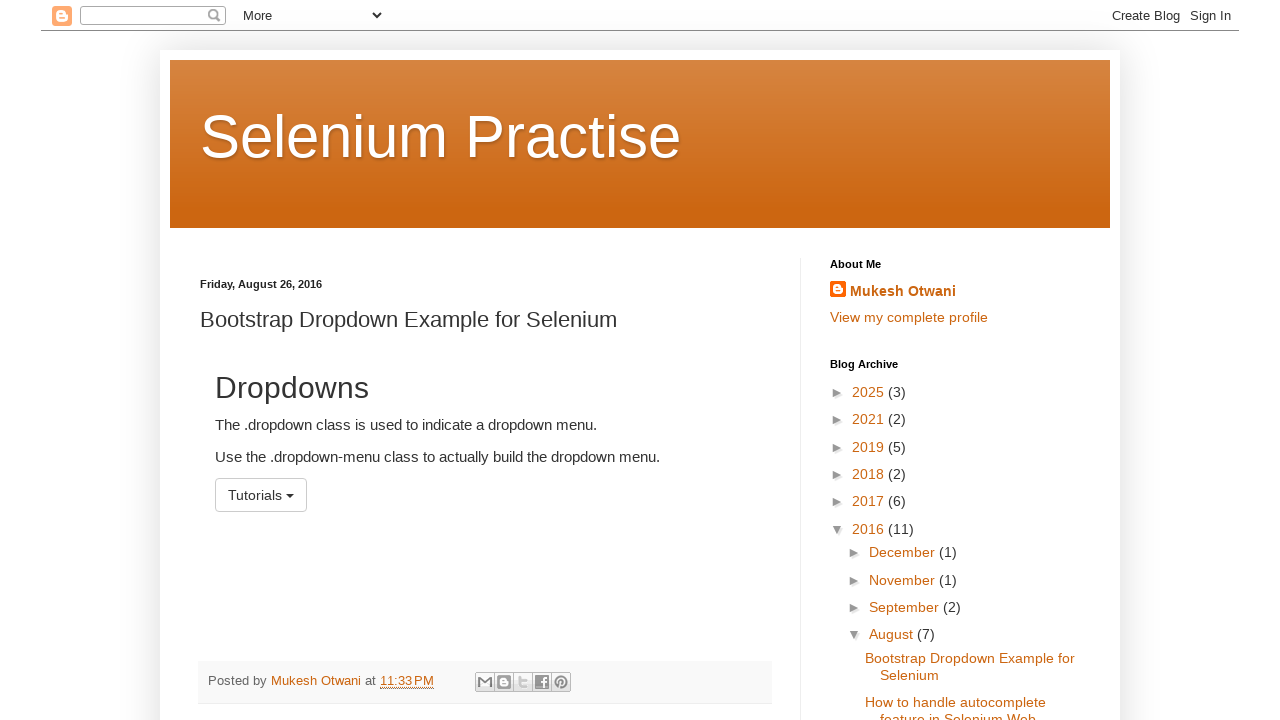

Clicked dropdown menu button to open it at (261, 495) on #menu1
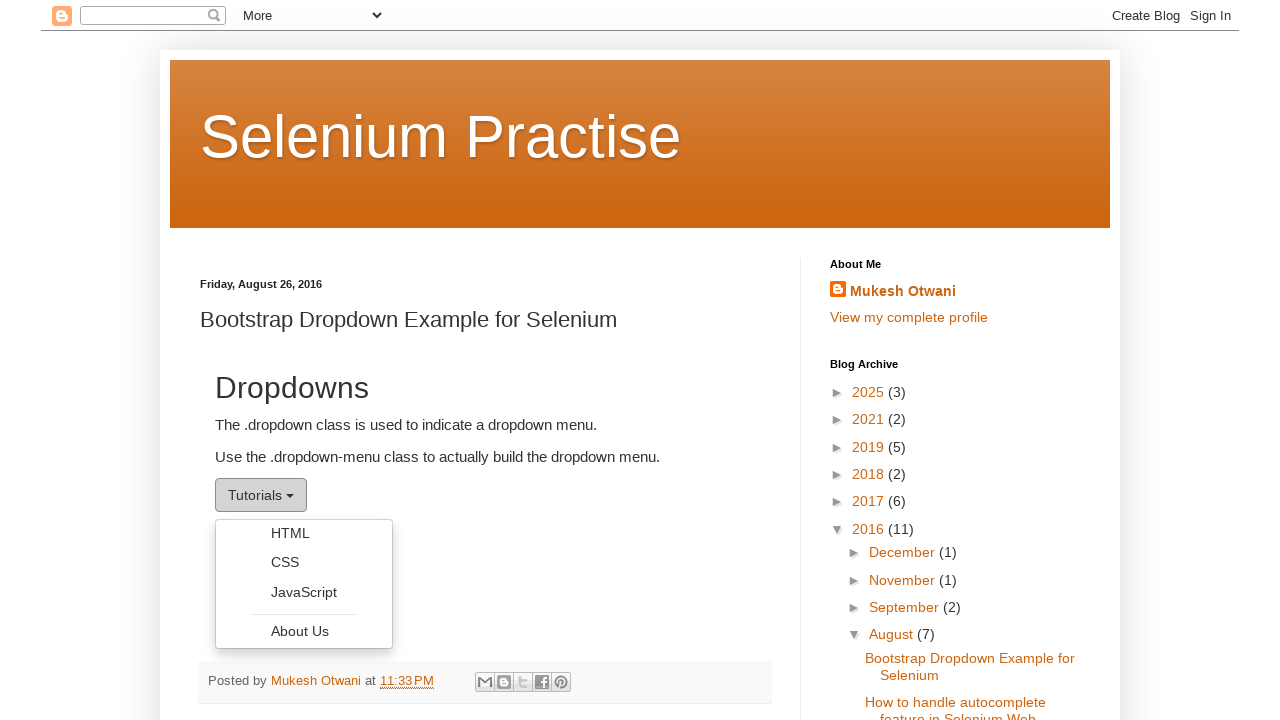

Dropdown menu appeared and is visible
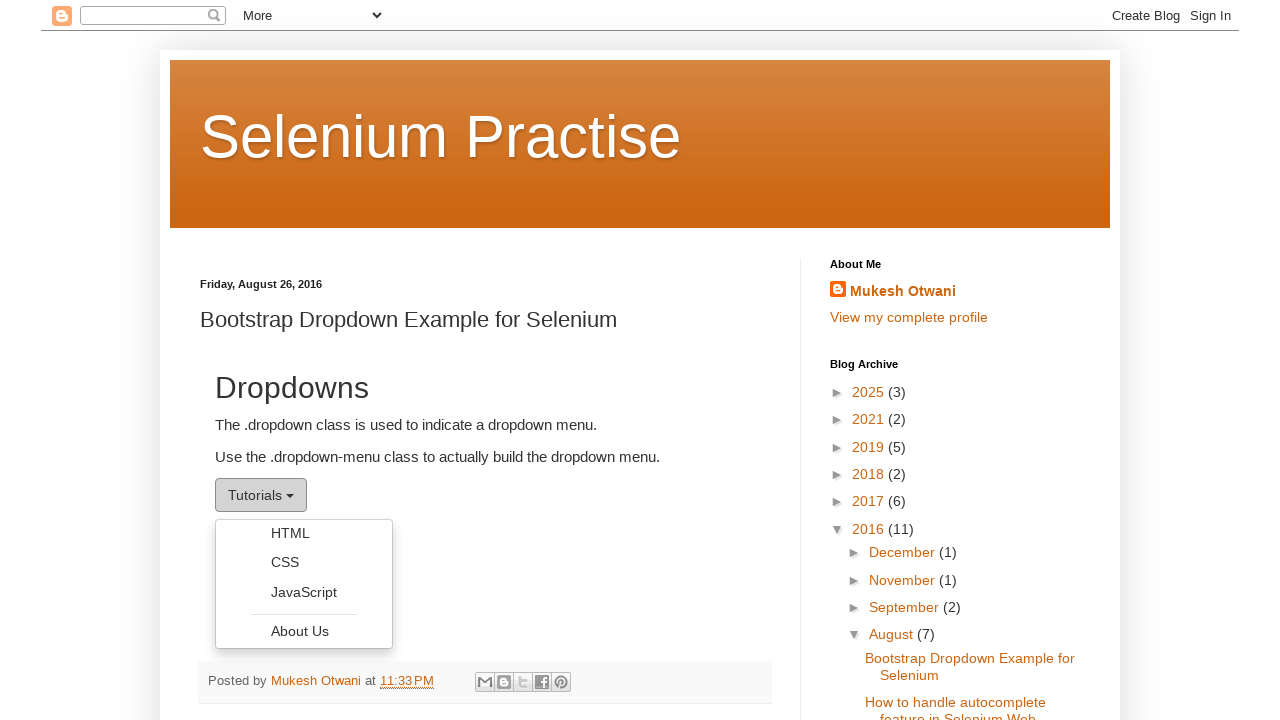

Selected 'JavaScript' option from the dropdown menu at (304, 592) on xpath=//ul[@class='dropdown-menu']/li/a[text()='JavaScript']
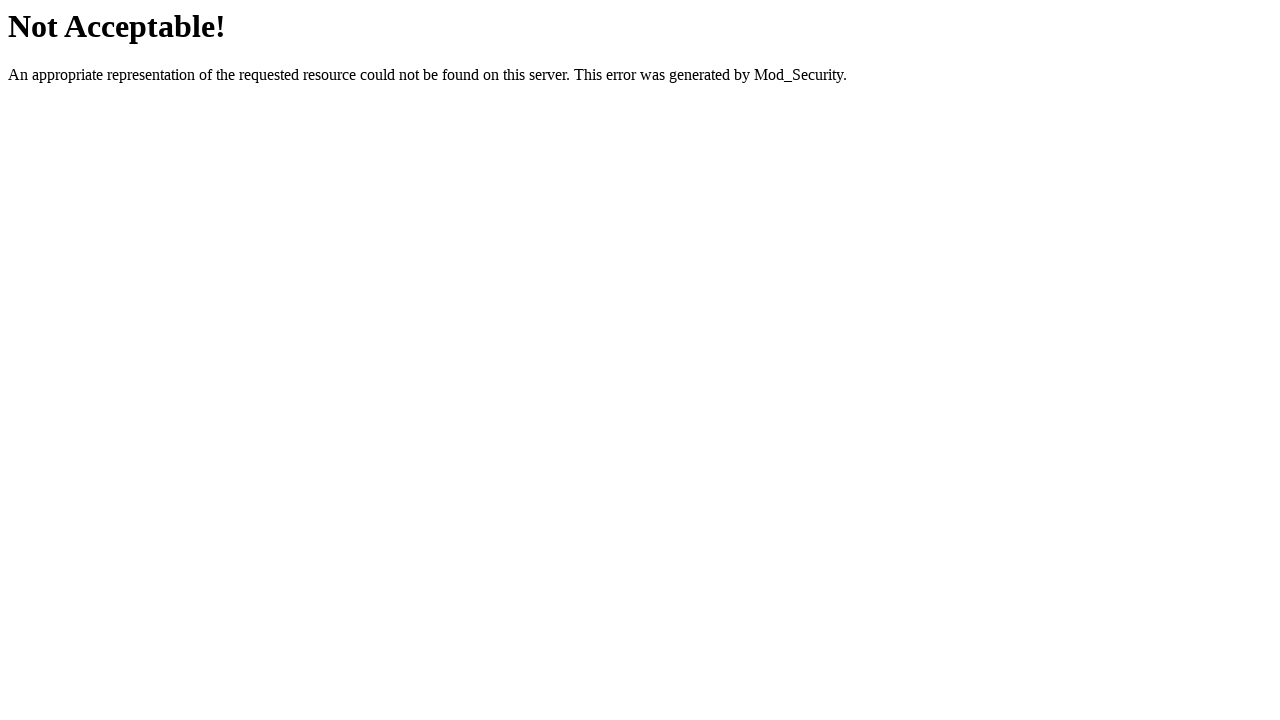

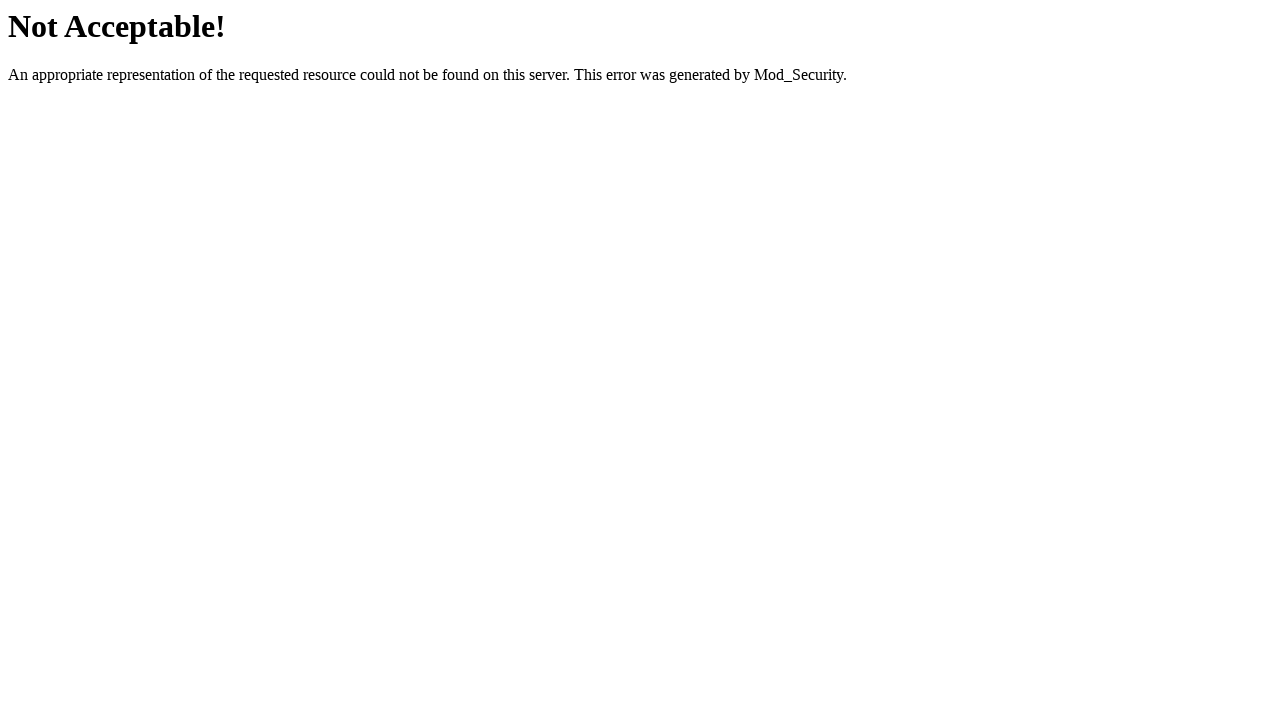